Tests various link functionalities including navigation, broken link detection, and counting links on a page

Starting URL: https://www.leafground.com/link.xhtml

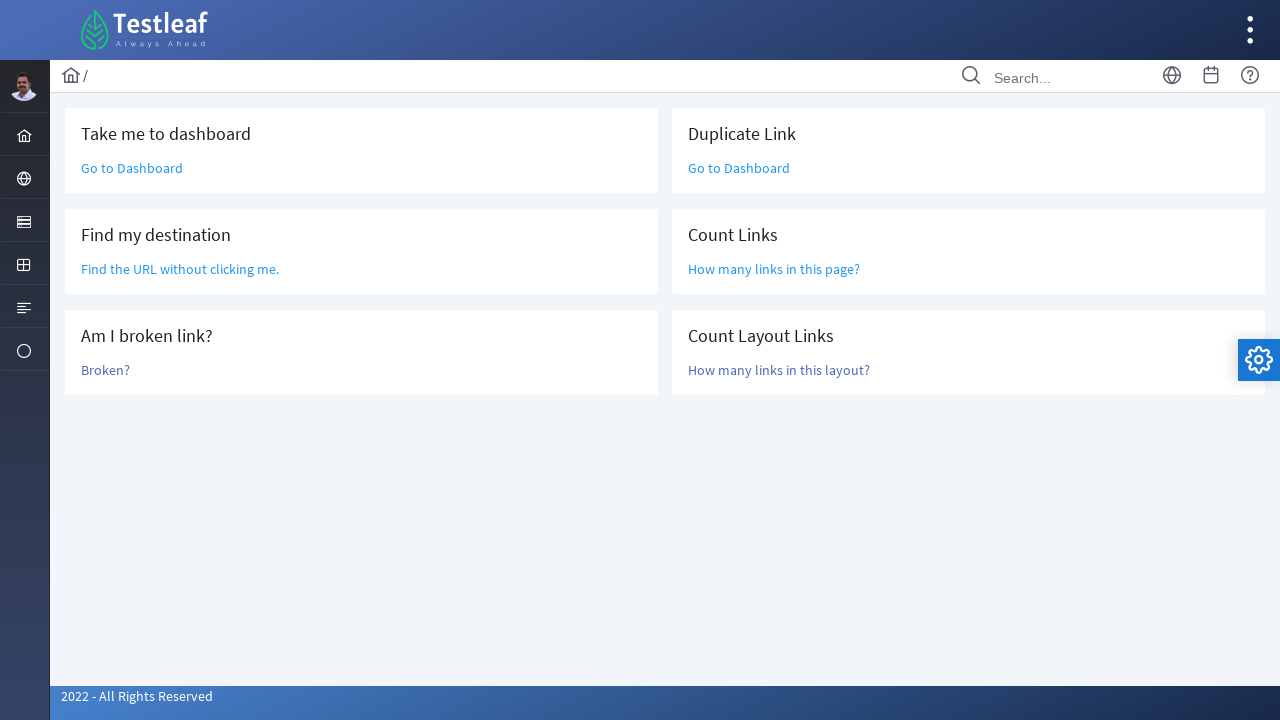

Clicked 'Go to Dashboard' link at (132, 168) on text=Go to Dashboard
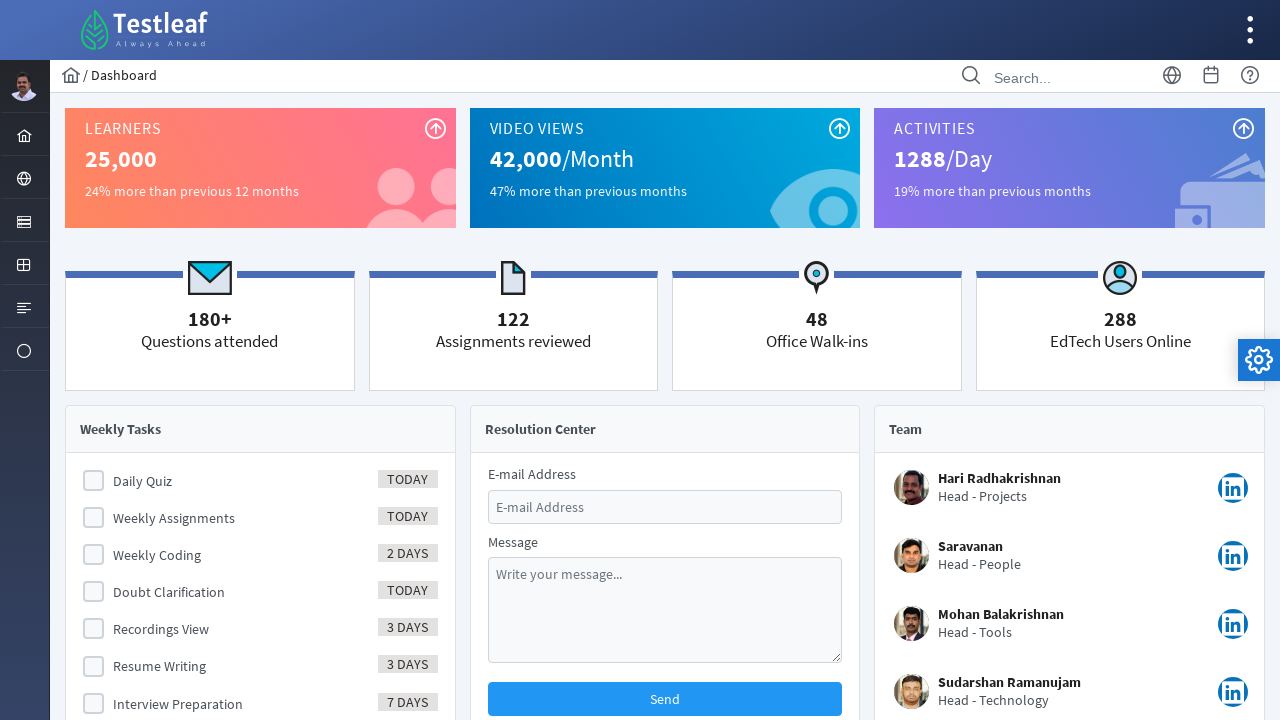

Navigated back from dashboard
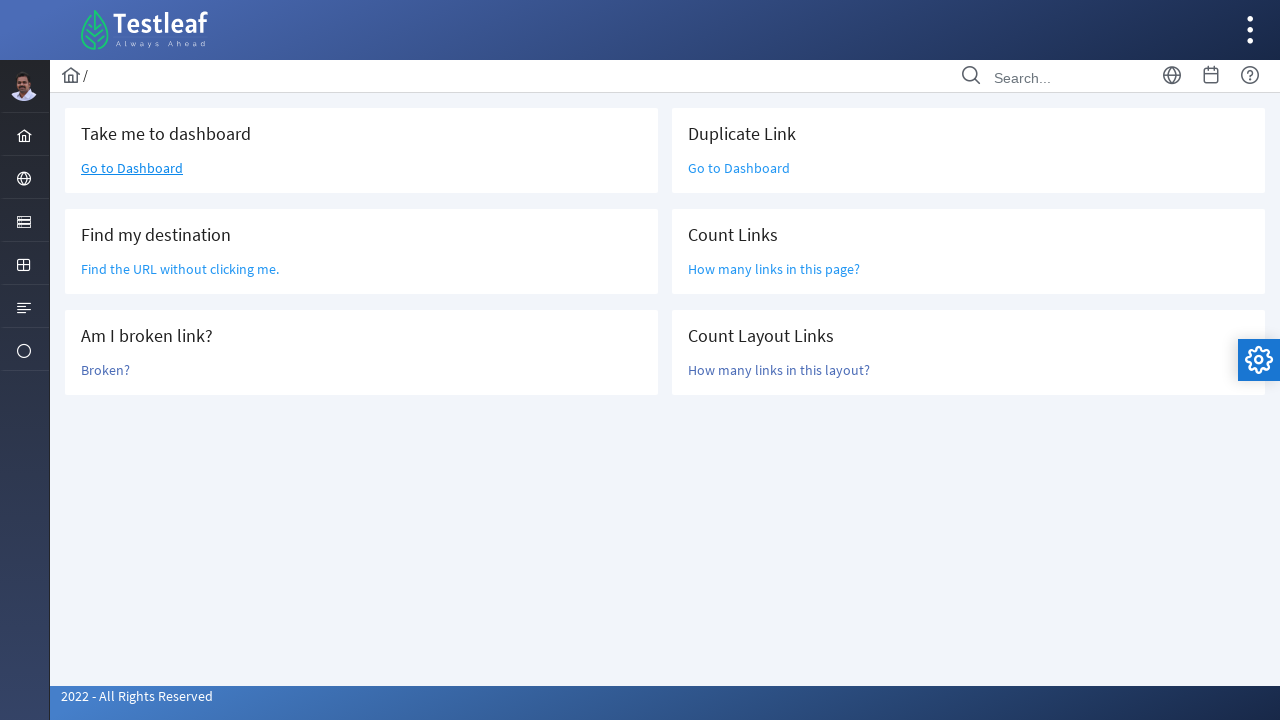

Located 'Find the URL' link element
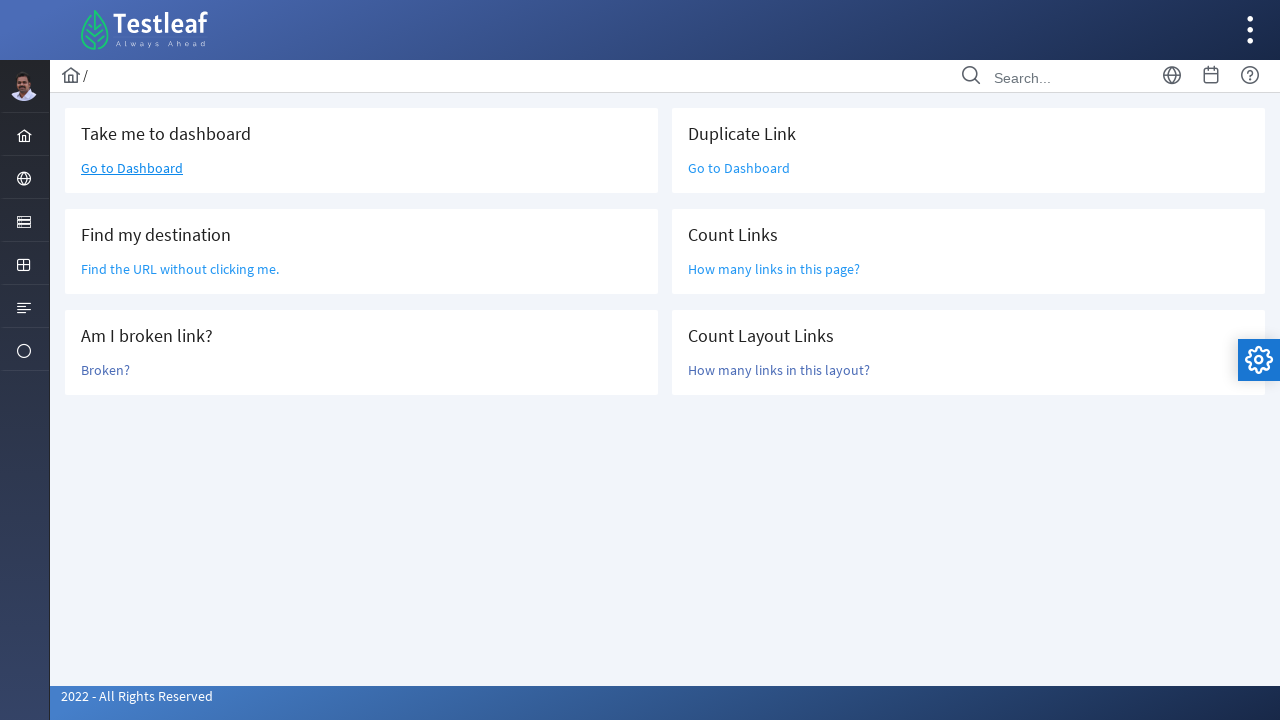

Retrieved href attribute: /grid.xhtml
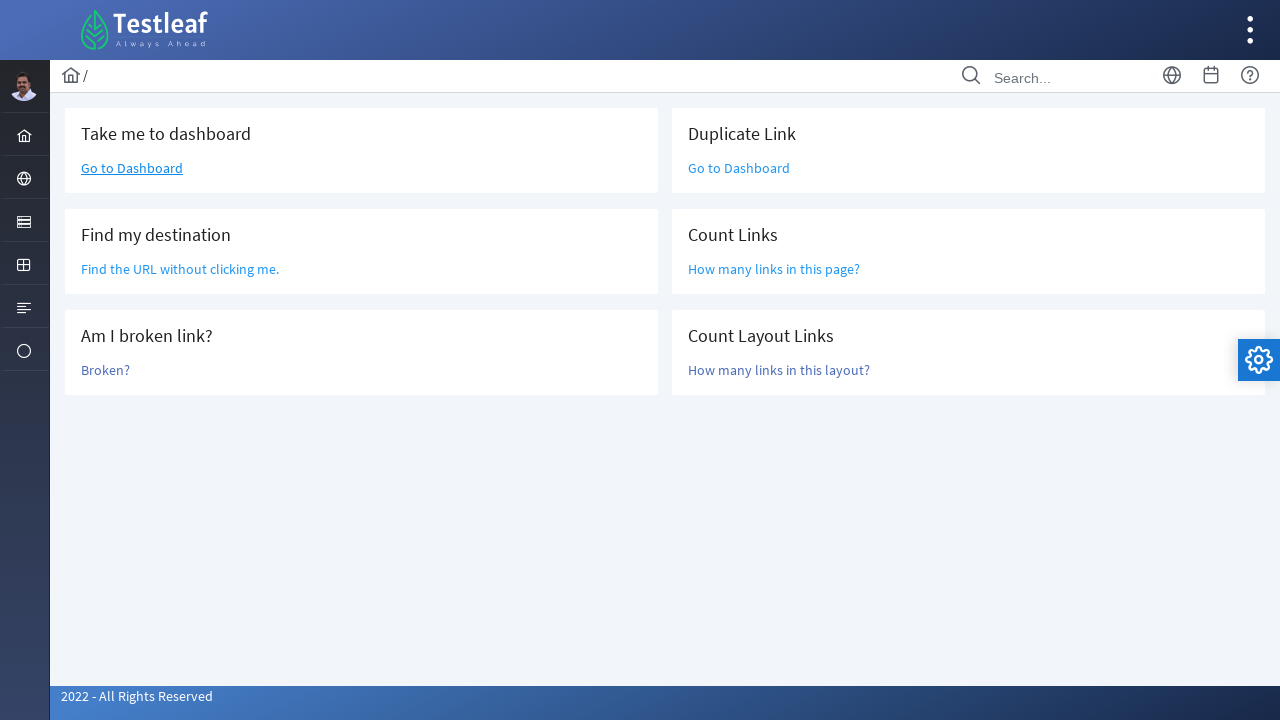

Clicked 'Broken' link to test broken link detection at (106, 370) on text=/Broken?/
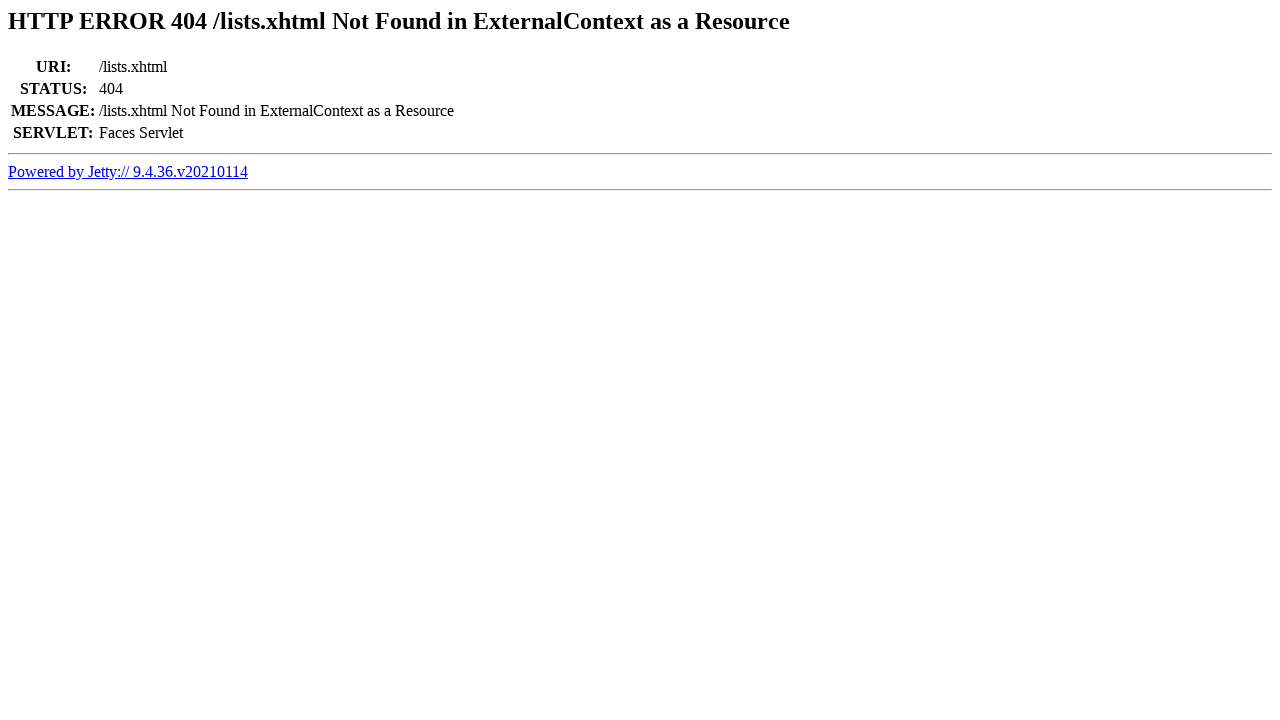

Retrieved page title: Error 404 /lists.xhtml Not Found in ExternalContext as a Resource
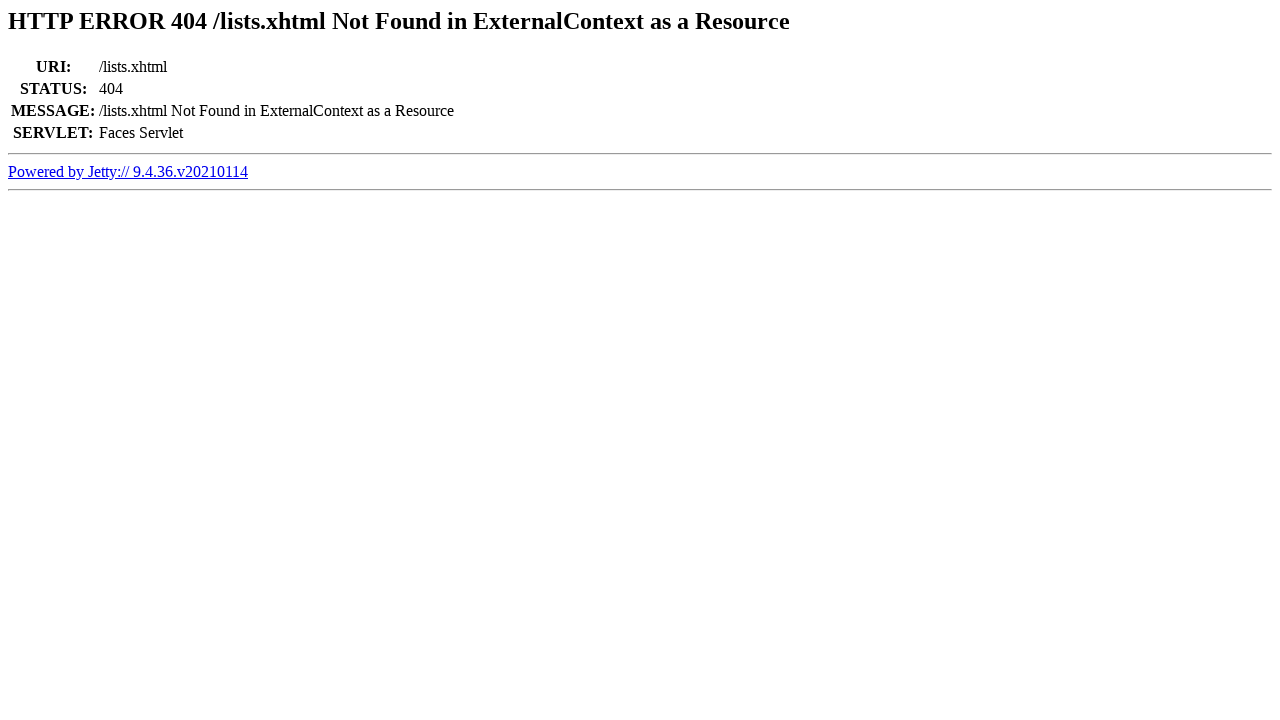

Confirmed: Link is broken (404 in title)
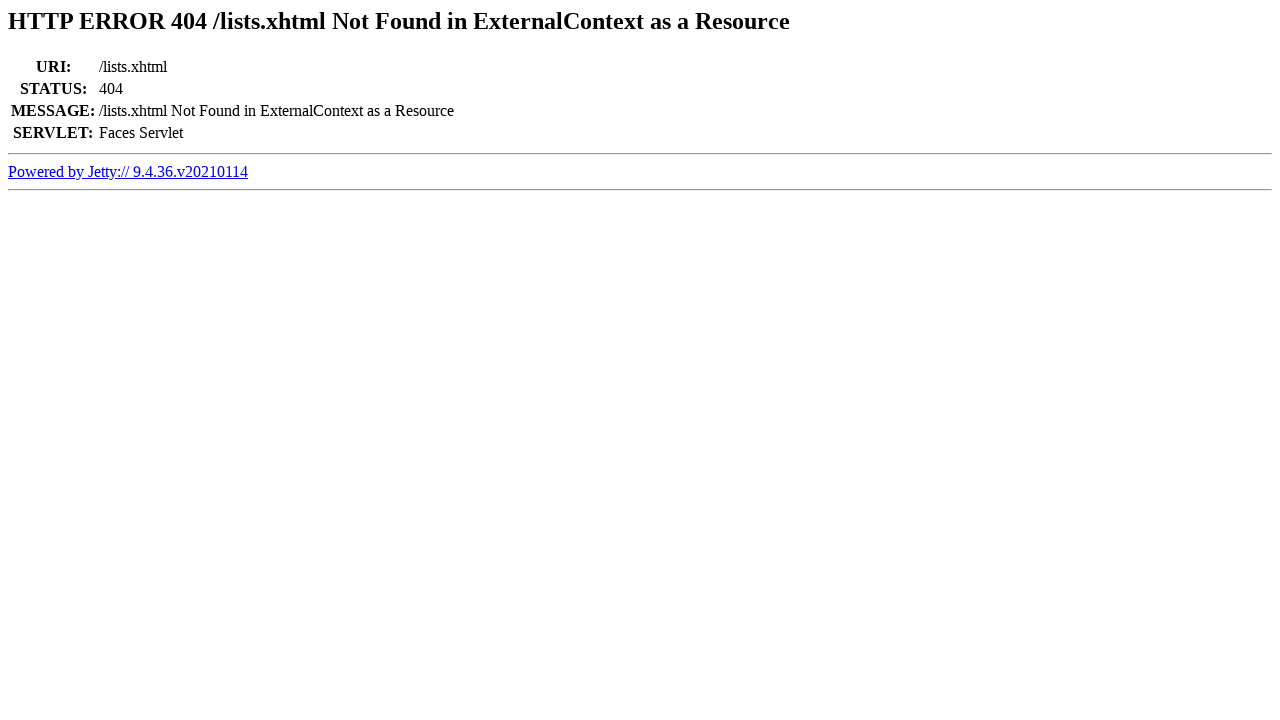

Navigated back from broken link page
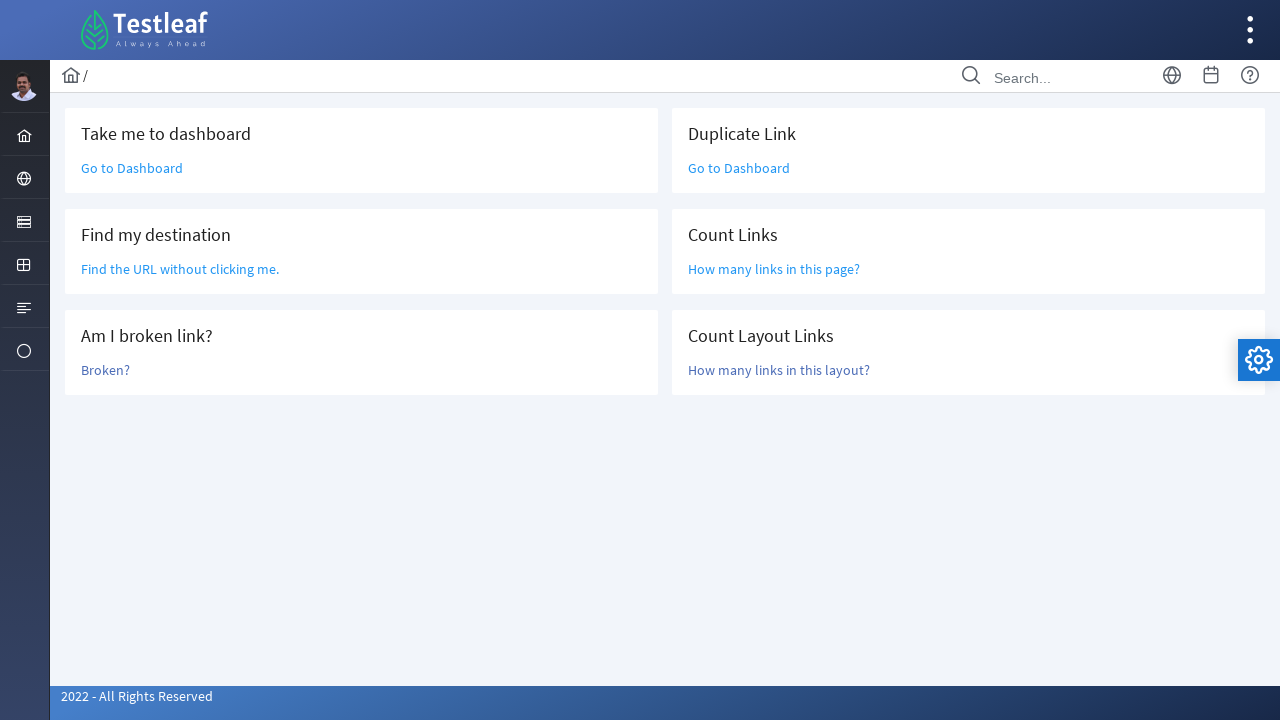

Clicked 'Go to Dashboard' link (duplicate test) at (132, 168) on text=Go to Dashboard
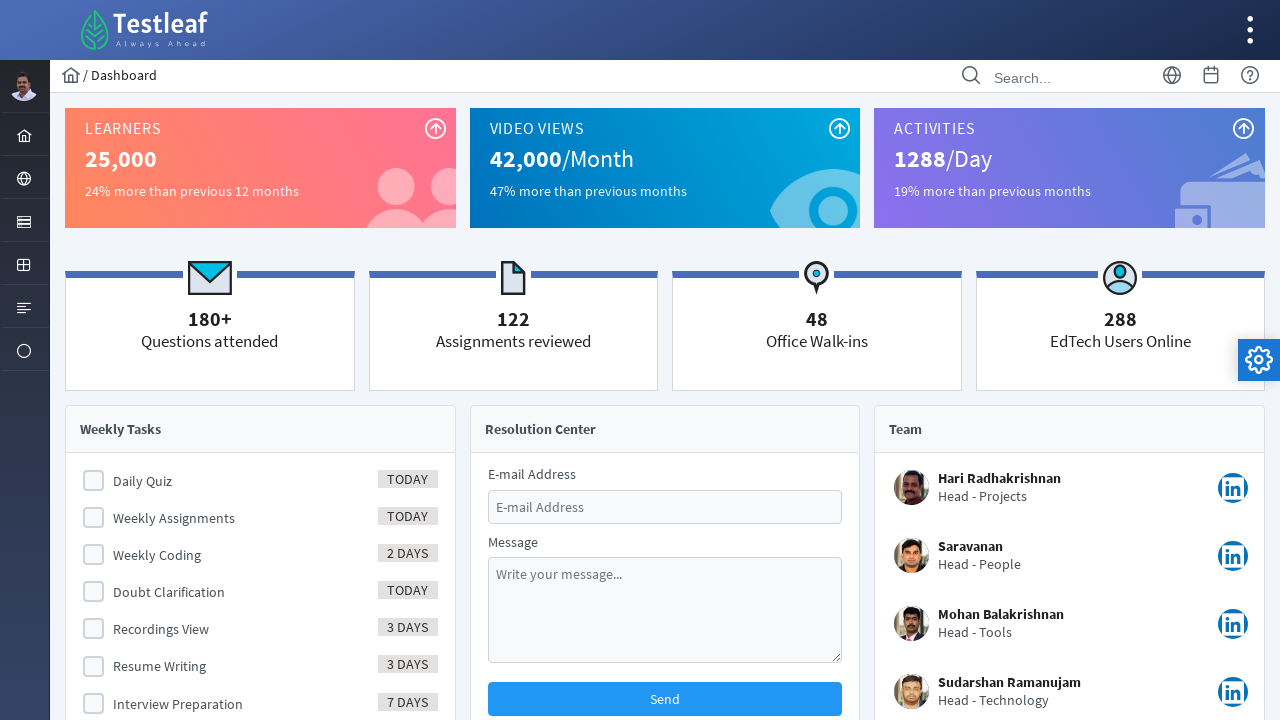

Navigated back from dashboard (duplicate test)
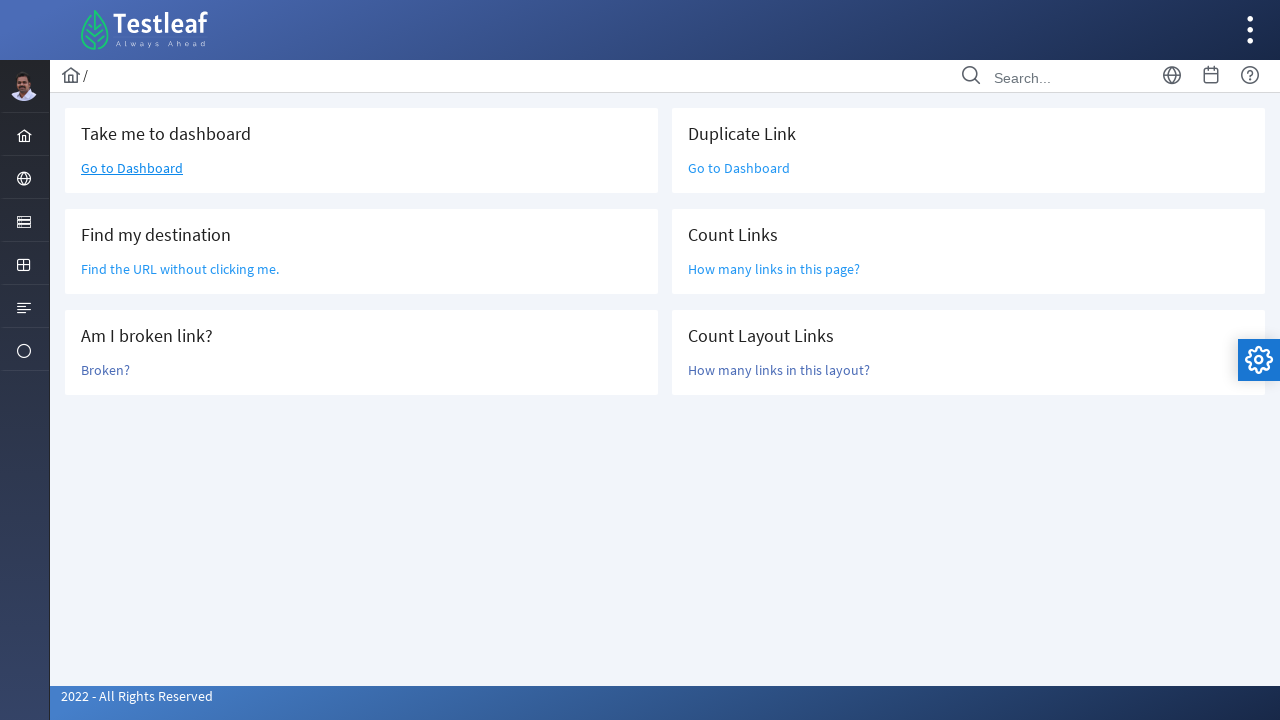

Located all anchor tags on page
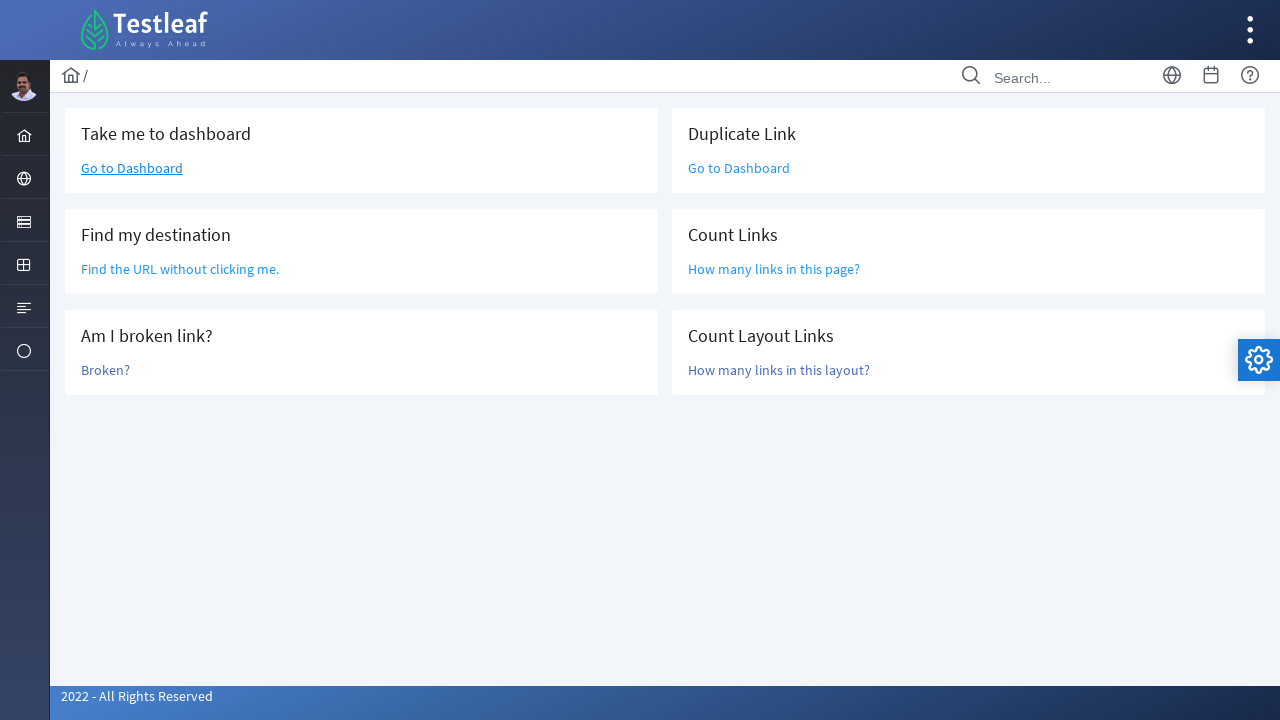

Counted total page links: 47
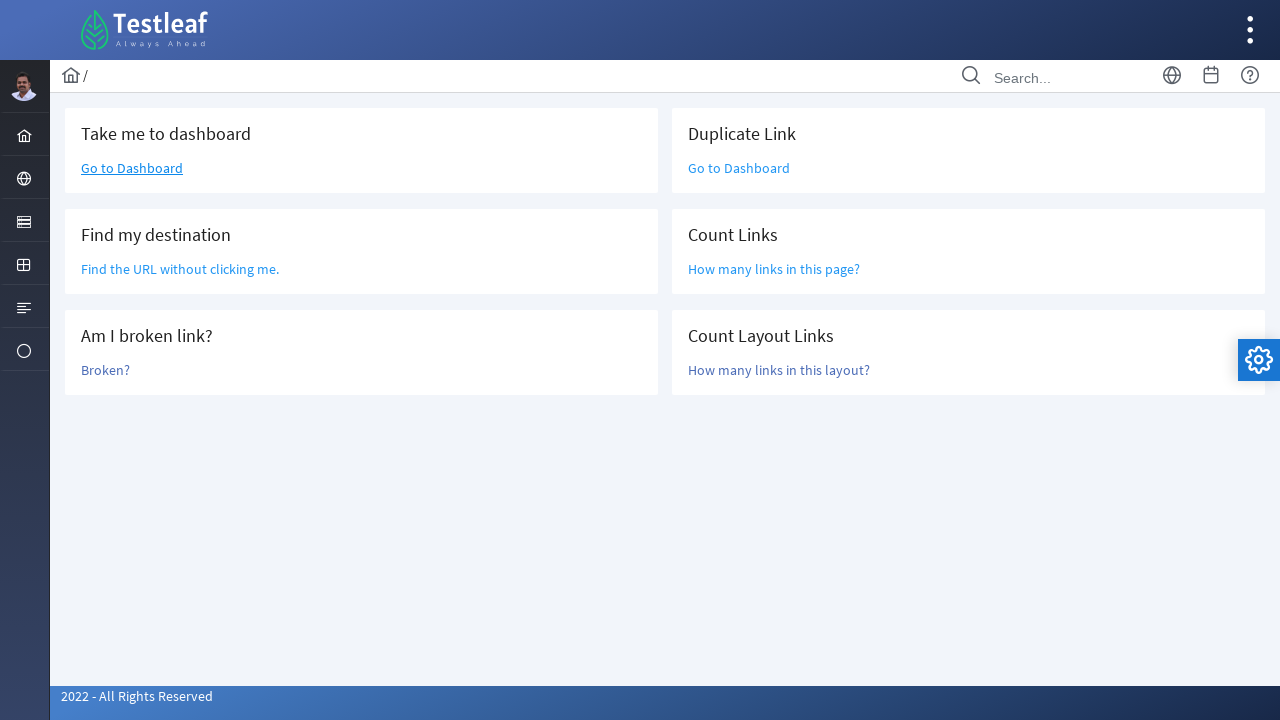

Located layout main content element
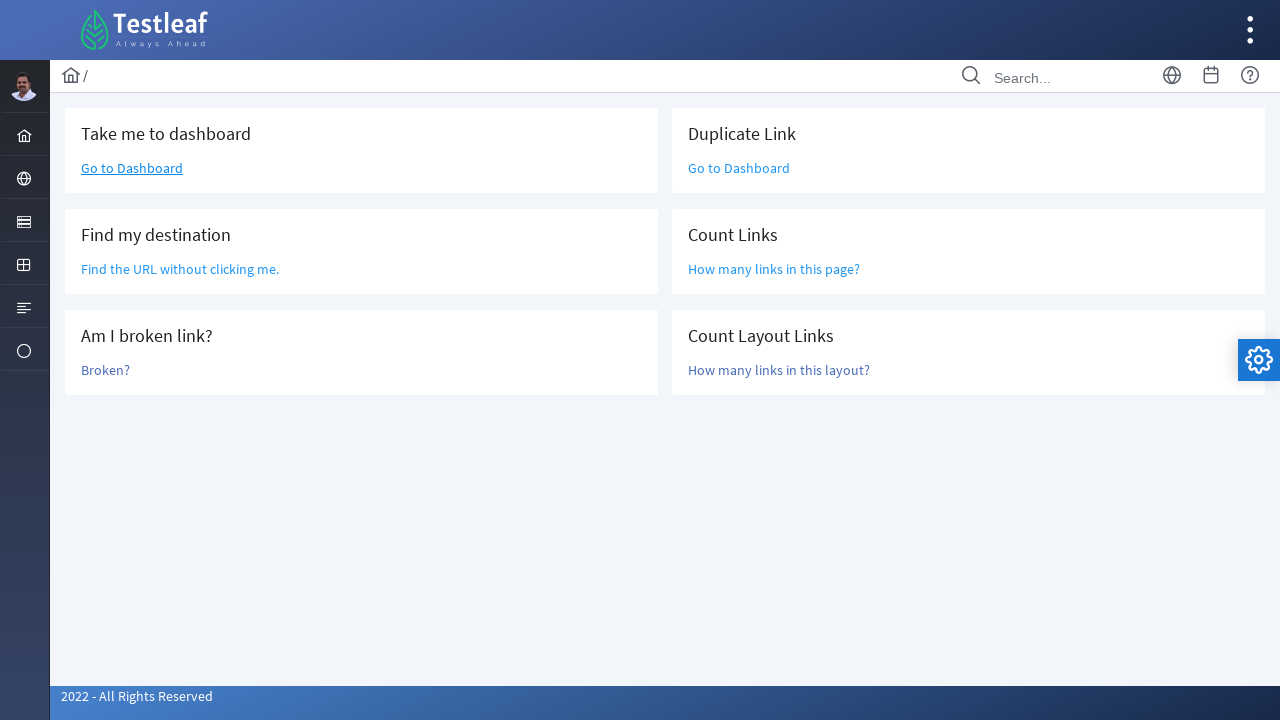

Counted layout links: 6
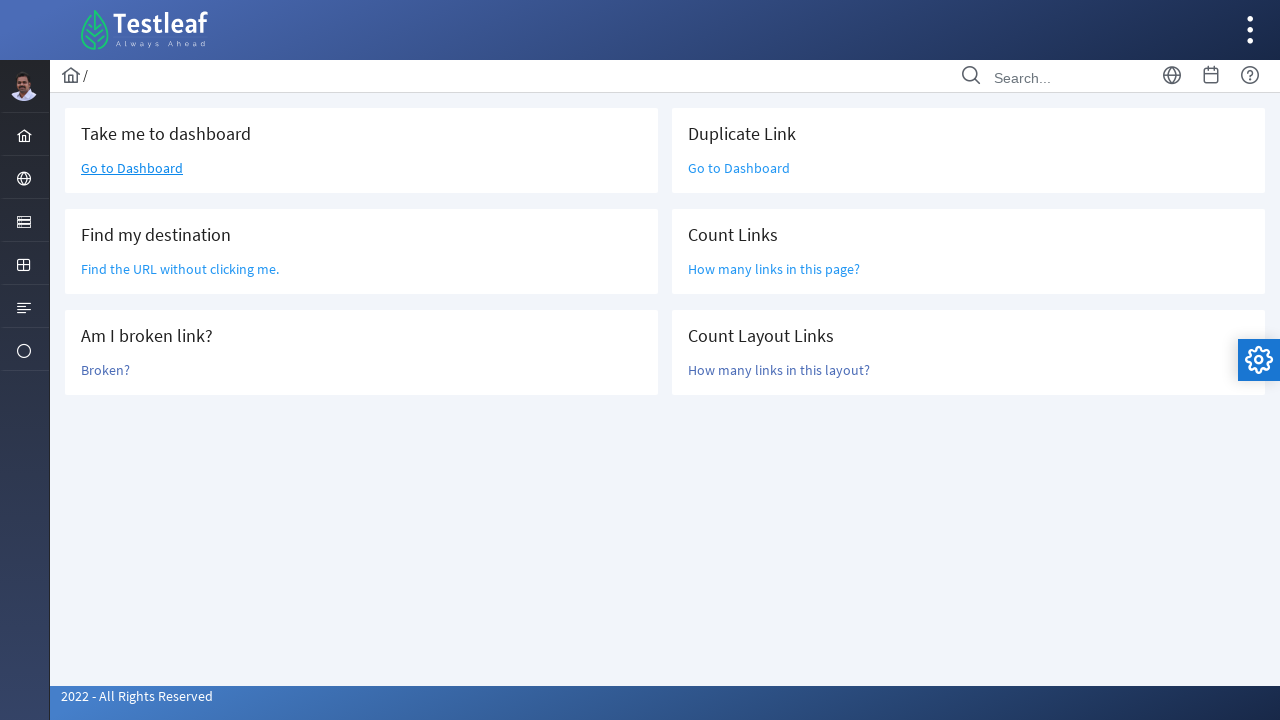

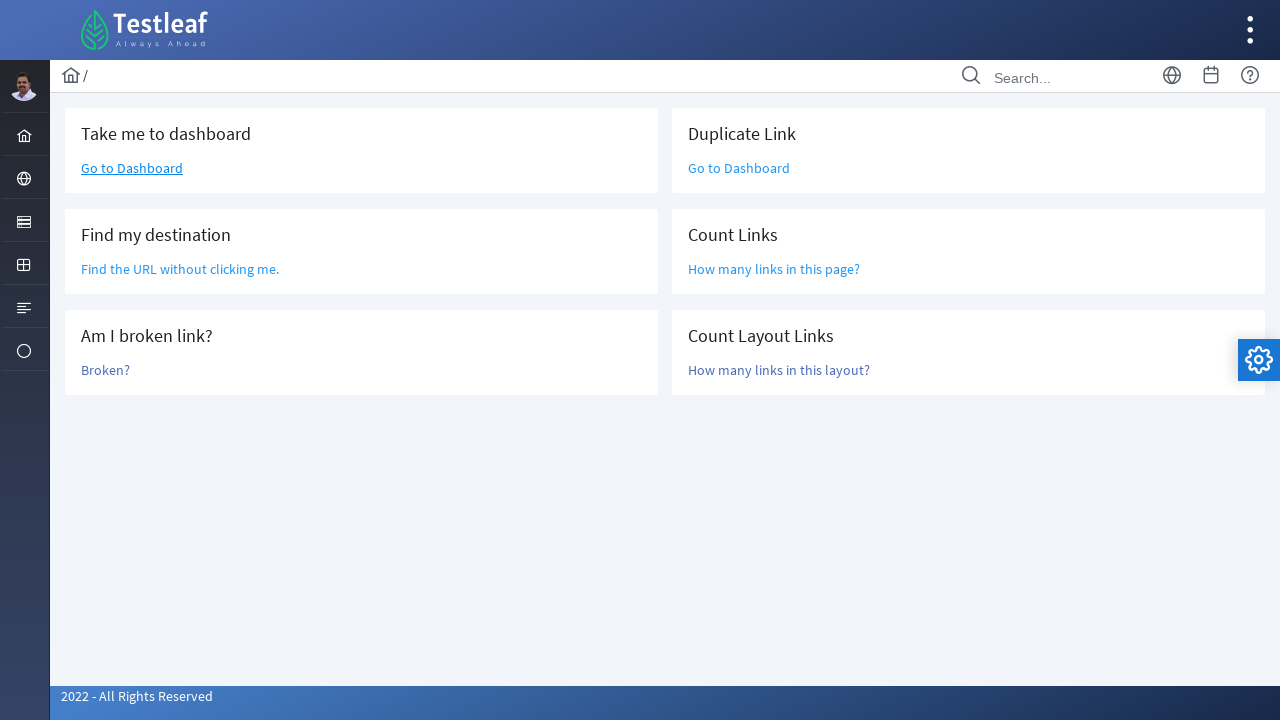